Tests drag-and-drop functionality on a jQuery UI price range slider by dragging the minimum and maximum slider handles to adjust the price range.

Starting URL: https://www.jqueryscript.net/demo/Price-Range-Slider-jQuery-UI/

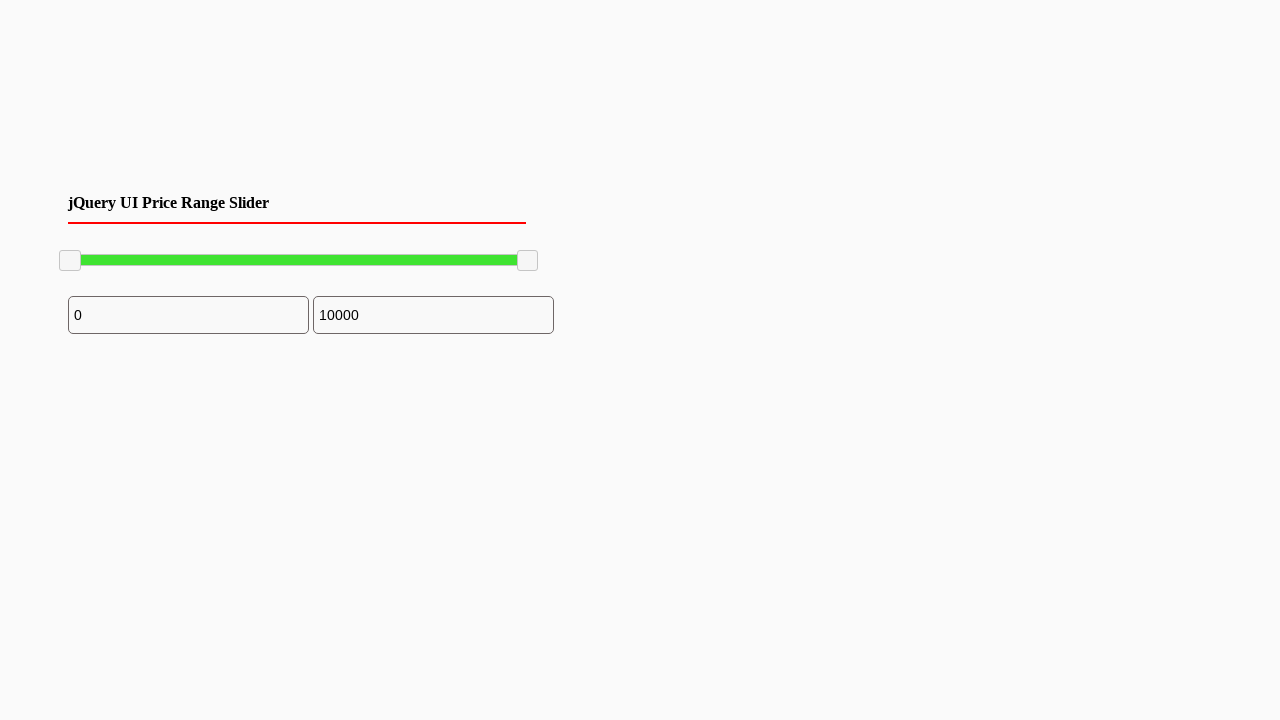

Waited for price range slider to be visible
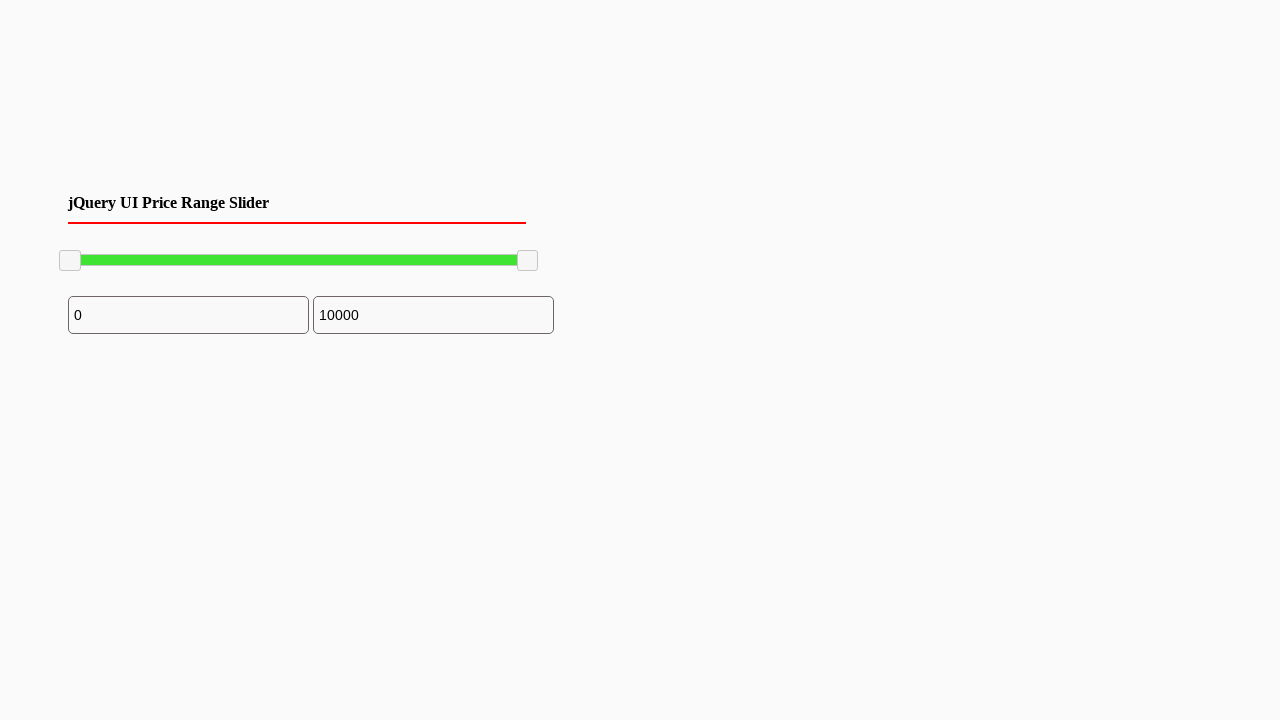

Located minimum slider handle
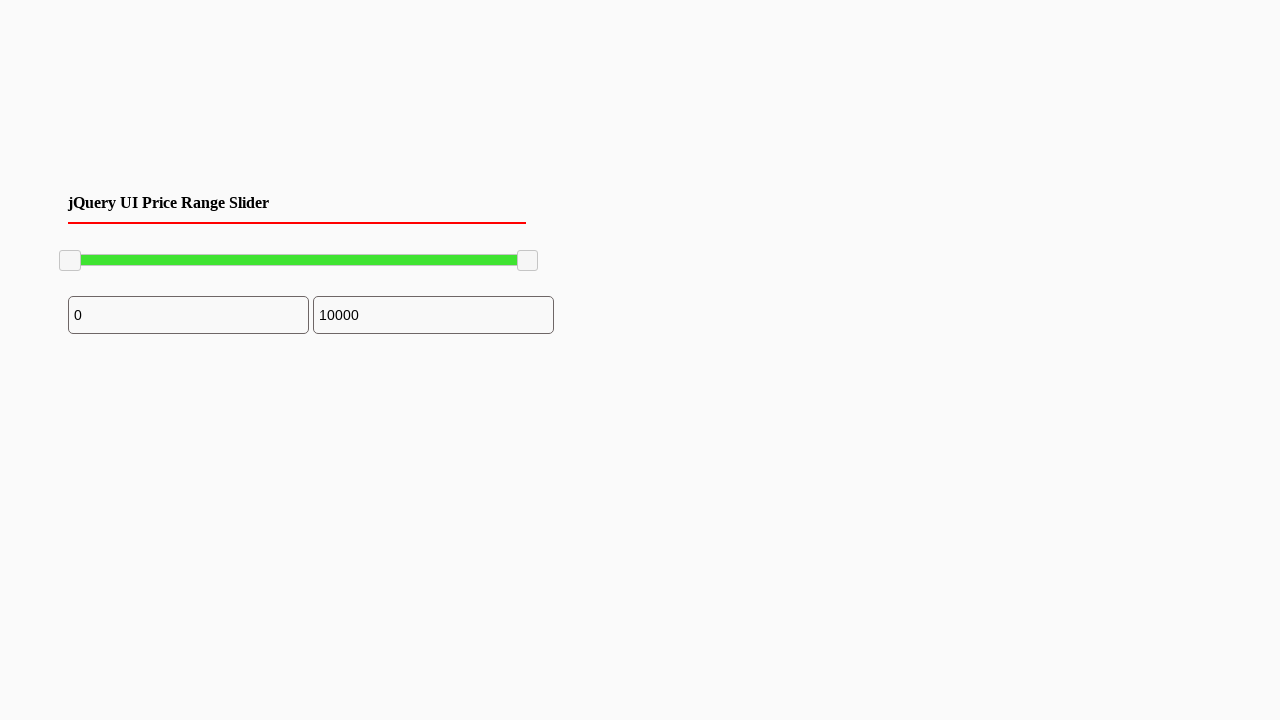

Located maximum slider handle
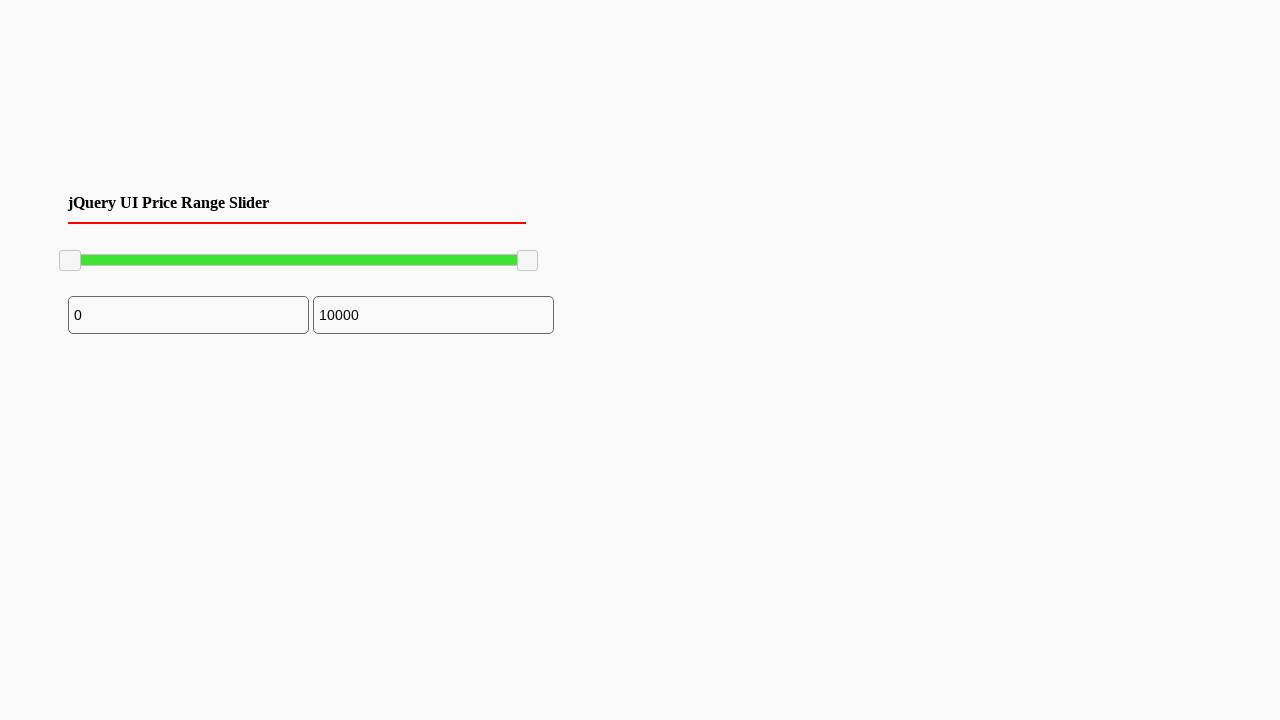

Dragged minimum slider handle to the right by 100 pixels to increase minimum price at (160, 251)
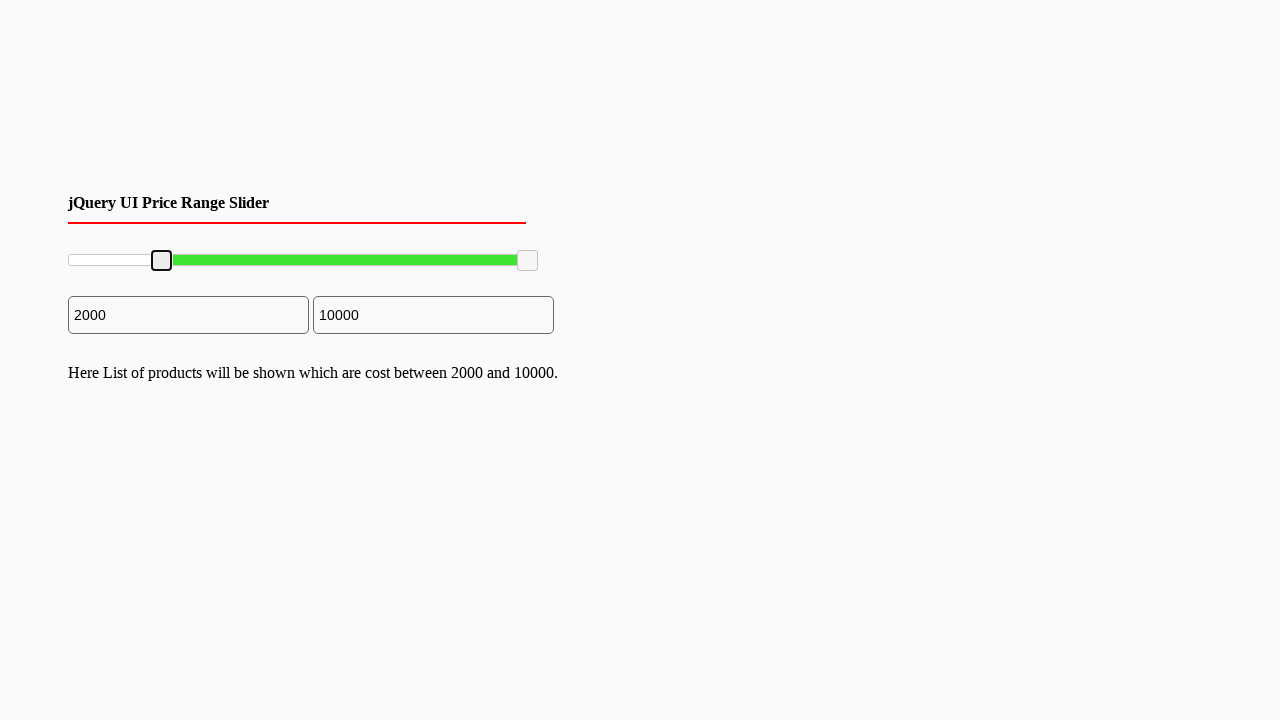

Dragged maximum slider handle to the left by 100 pixels to decrease maximum price at (418, 251)
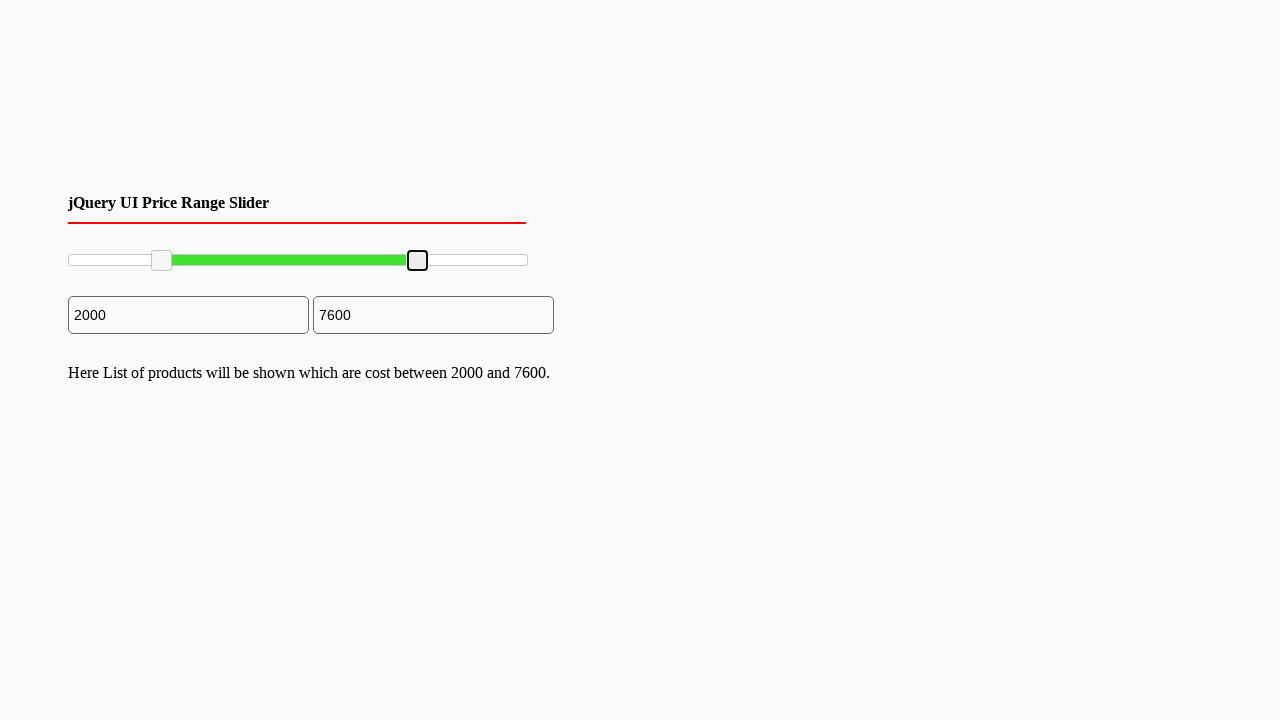

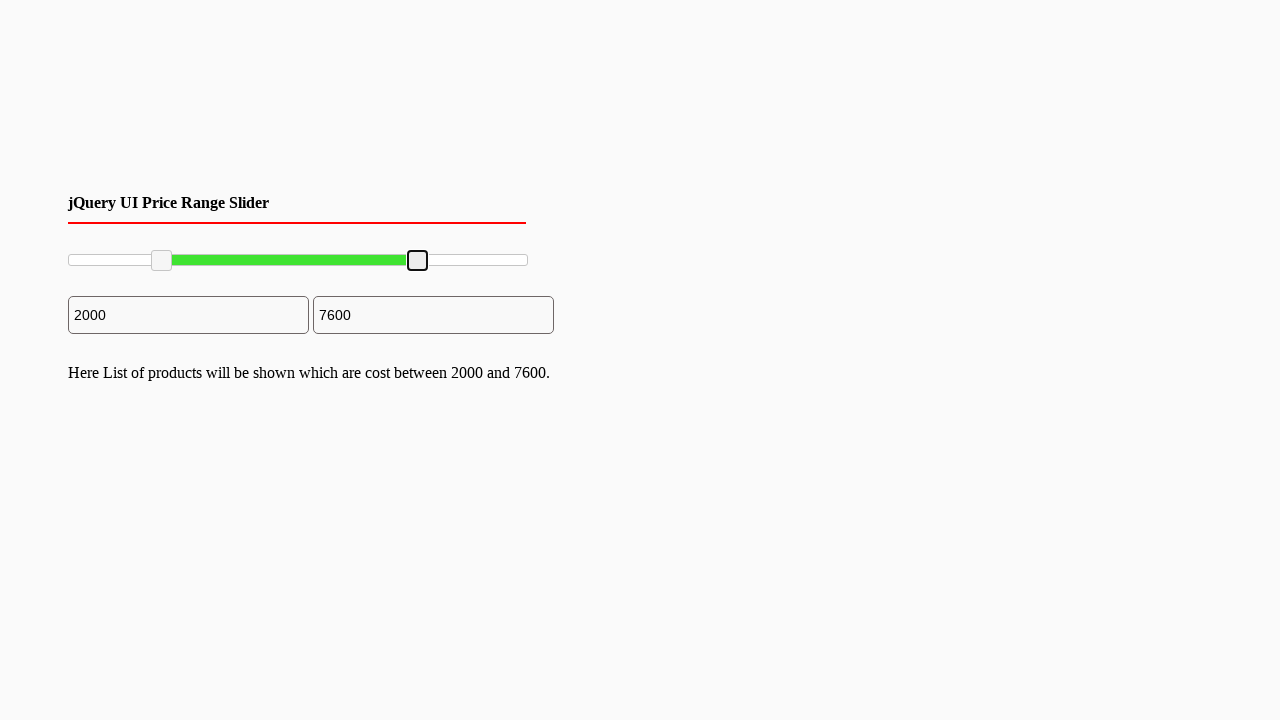